Tests the Light Pollution Map search functionality by entering coordinates in the search box and verifying that a popup with location data appears.

Starting URL: https://www.lightpollutionmap.info/

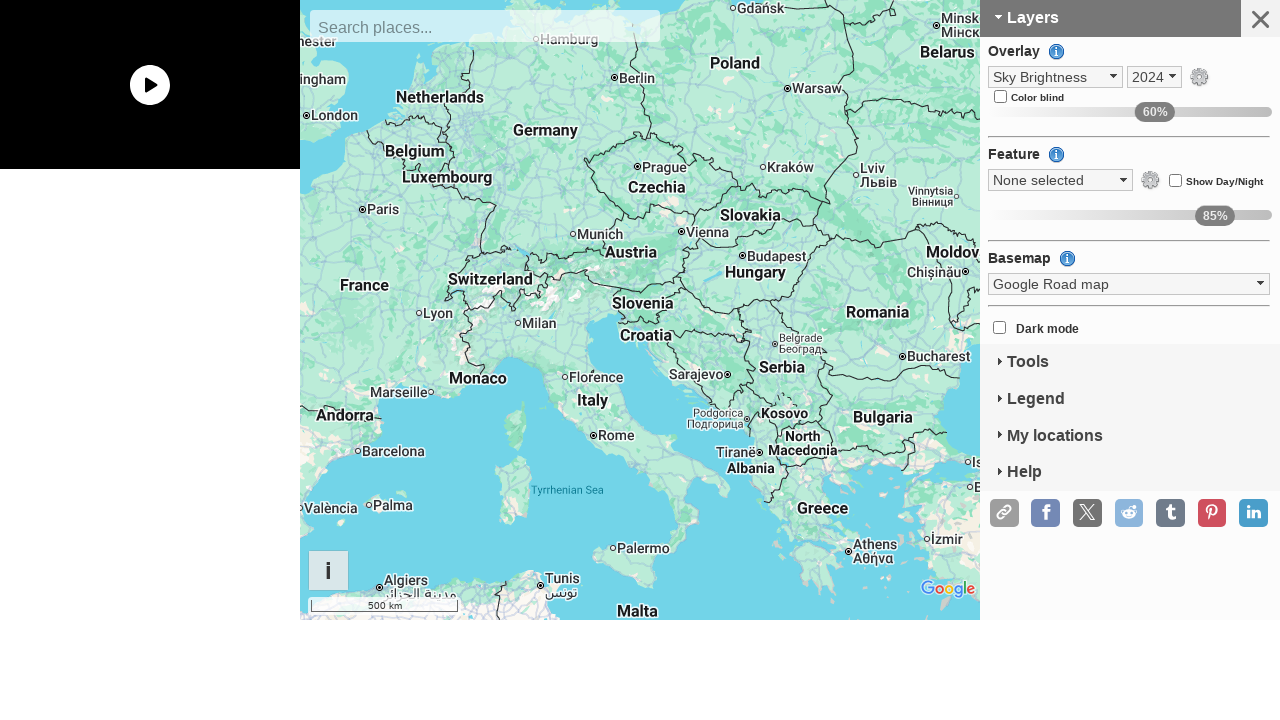

Filled search box with Paris coordinates (48.8566, 2.3522) on xpath=.//input[@id="searchBox"]
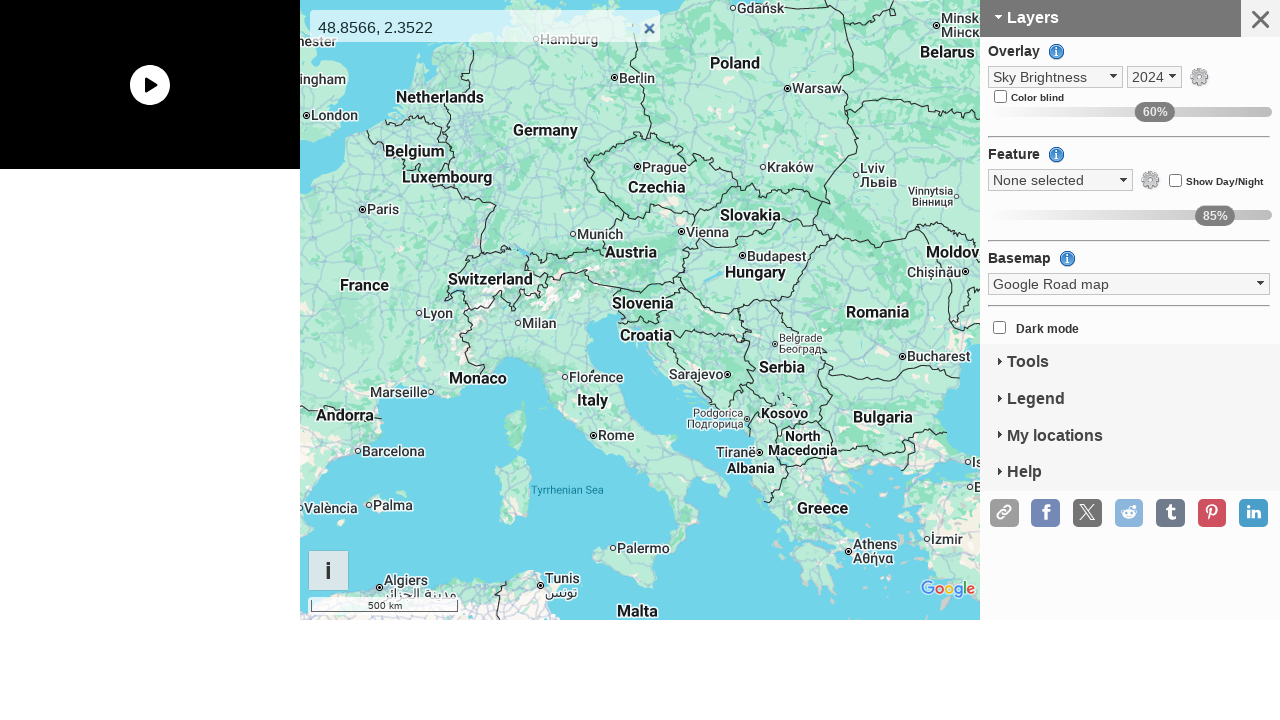

Pressed Enter to search for coordinates
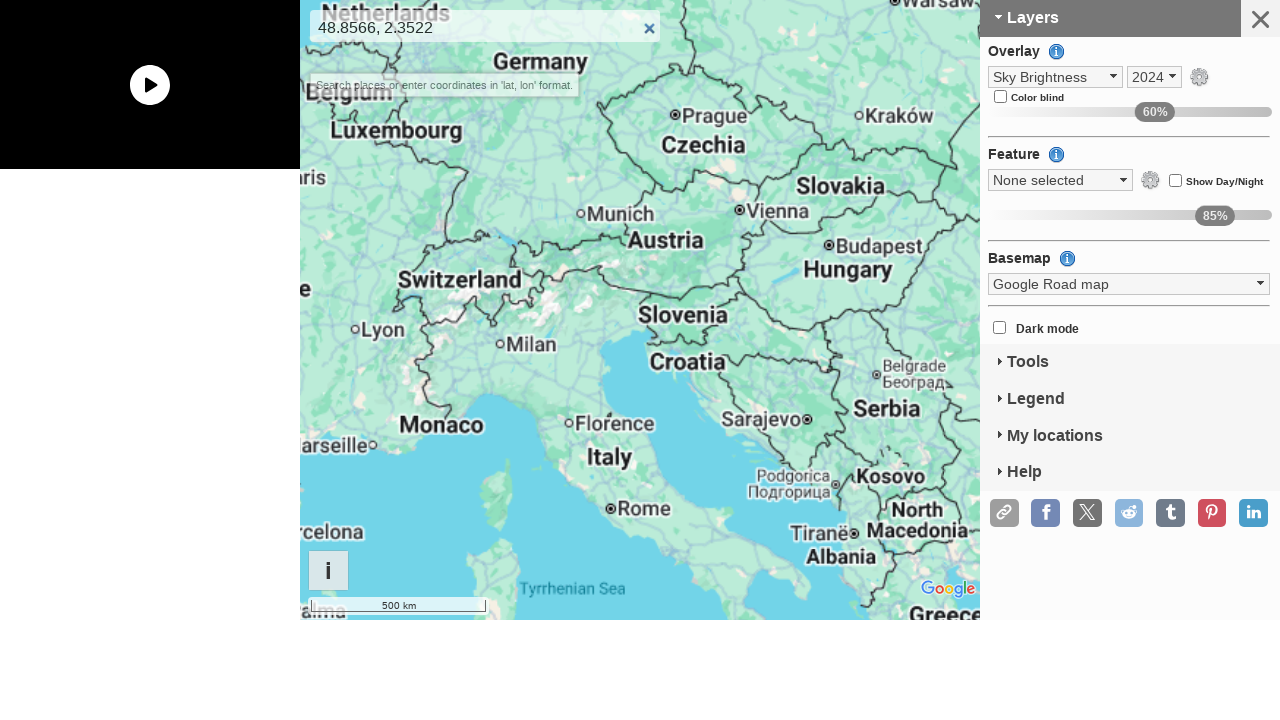

Popup with location data appeared
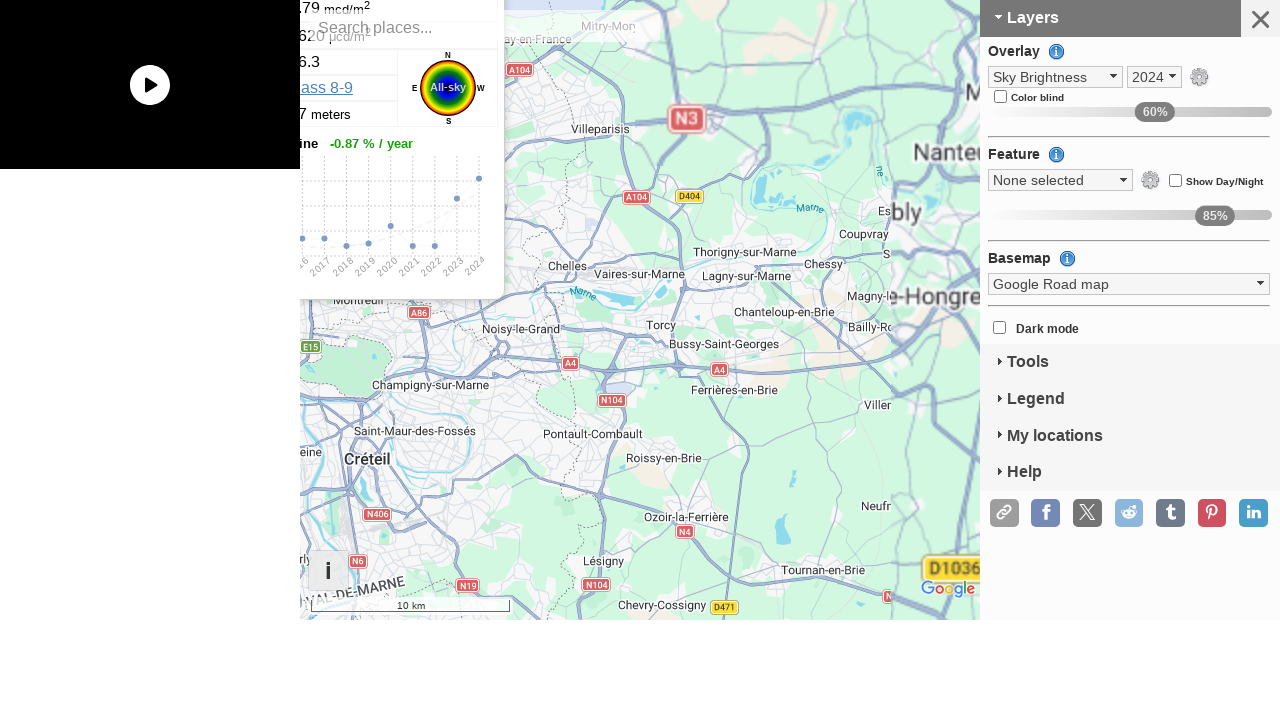

Verified that table rows with data are present in the popup
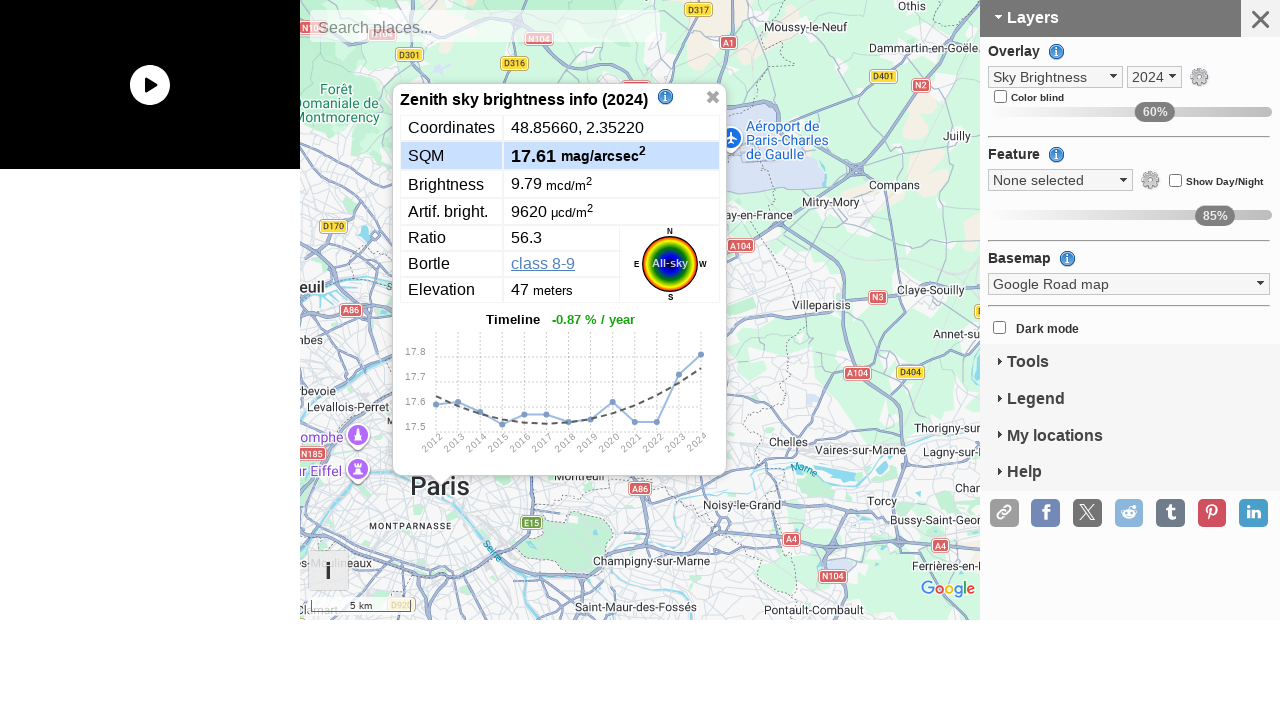

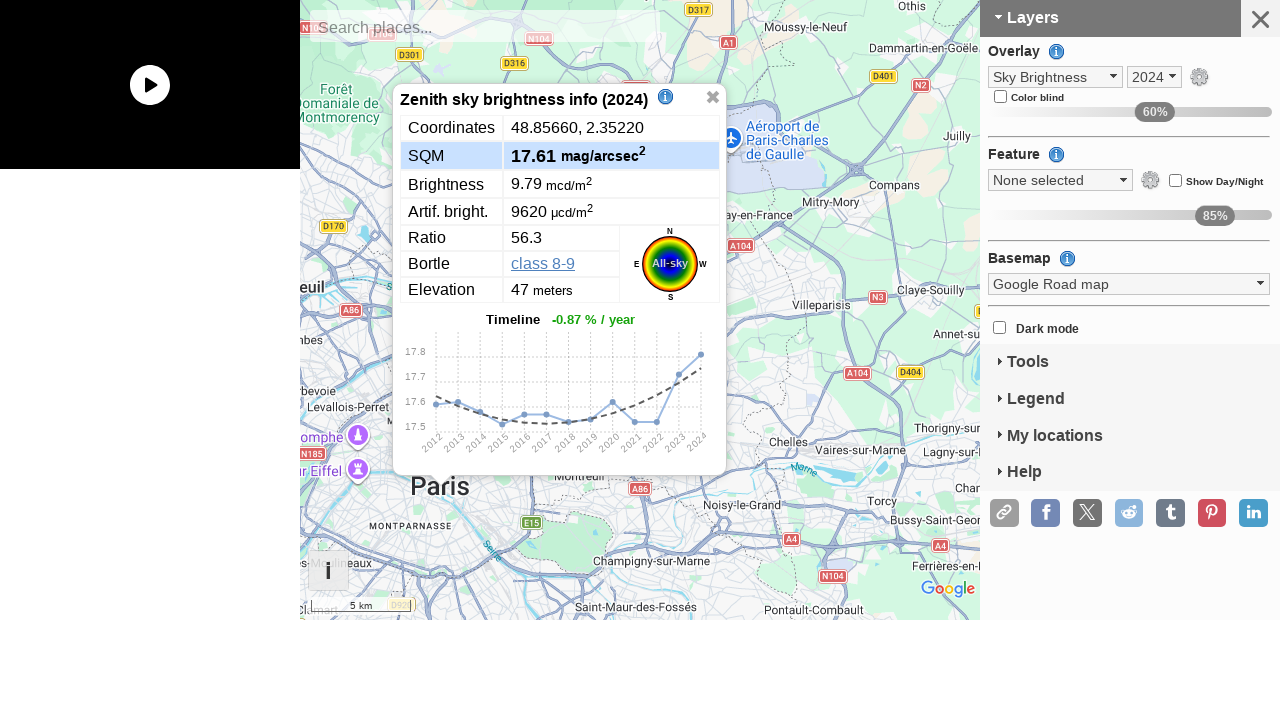